Tests nested frame navigation by clicking on the nested frames link, switching to the top frame, then switching to the middle frame, and verifying the content is accessible.

Starting URL: https://the-internet.herokuapp.com/

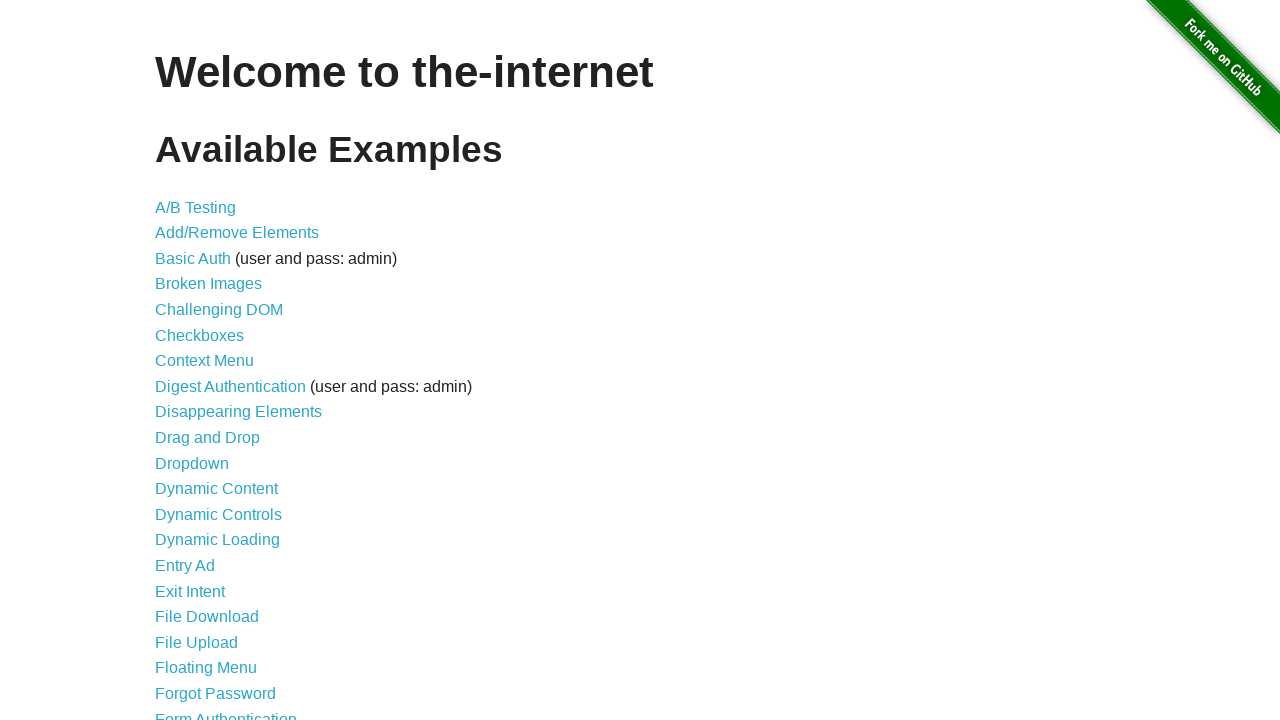

Clicked on the nested frames link at (210, 395) on a[href='/nested_frames']
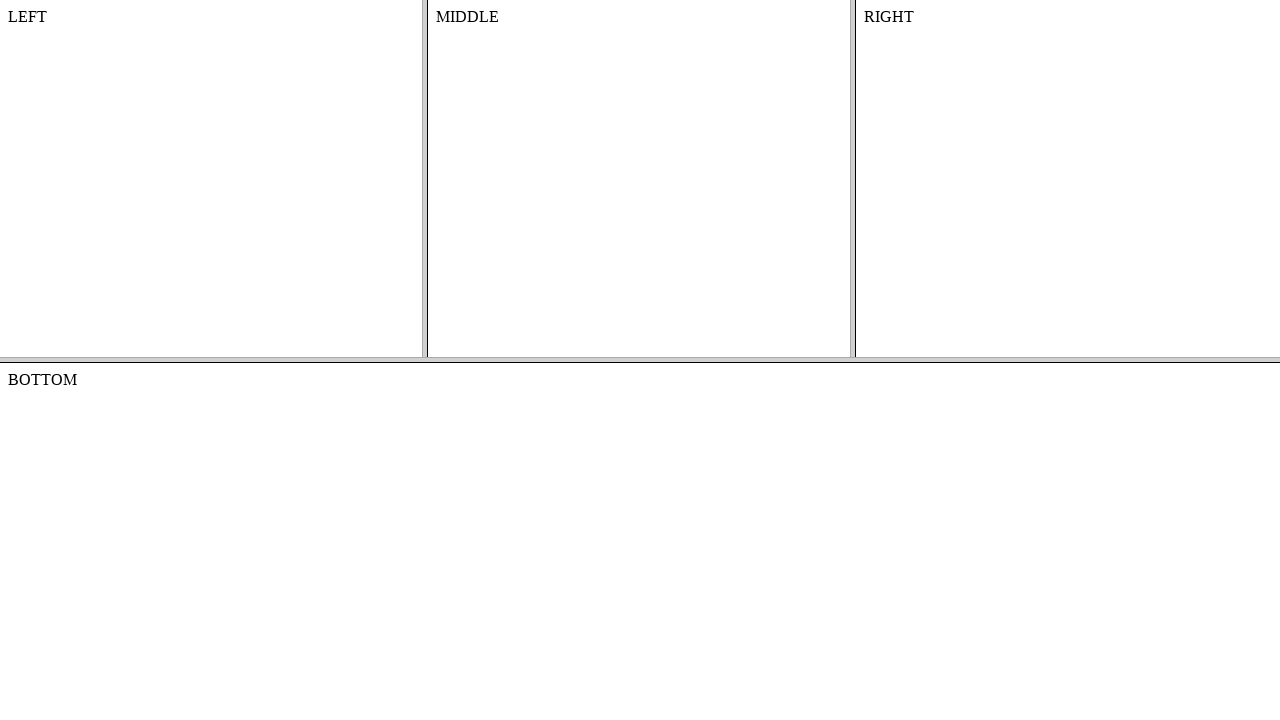

Located the top frame
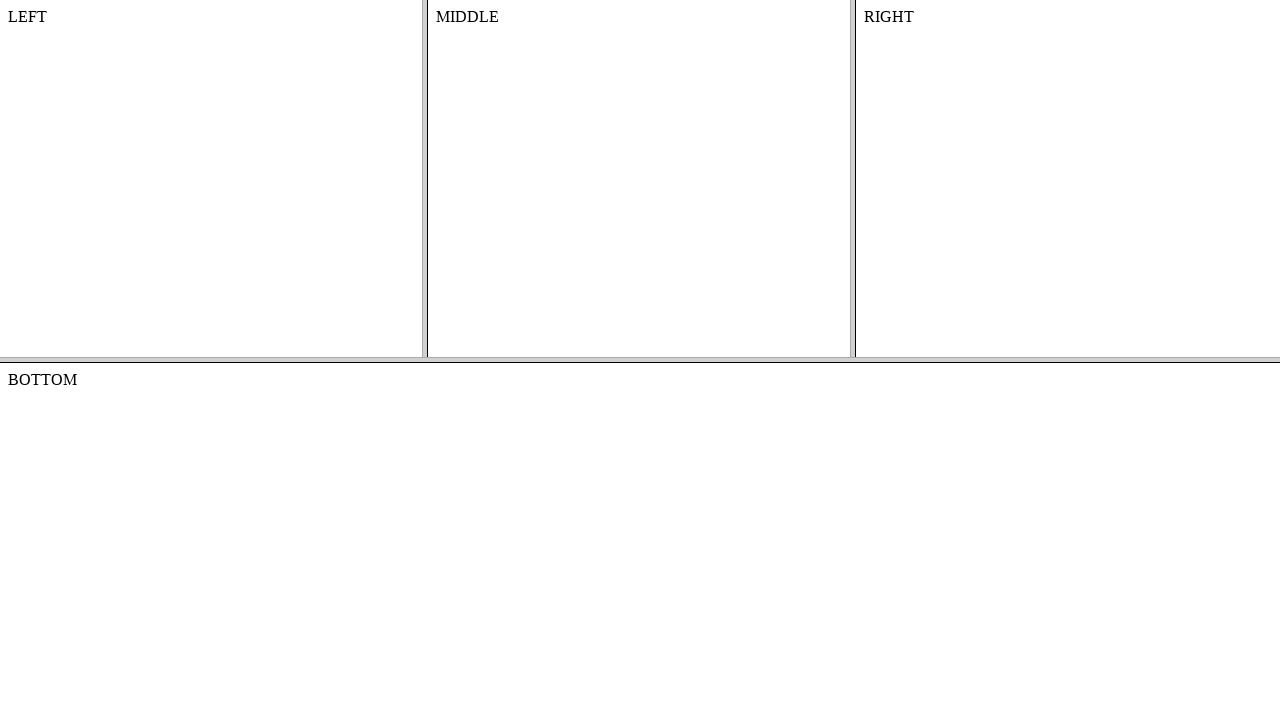

Located the middle frame within the top frame
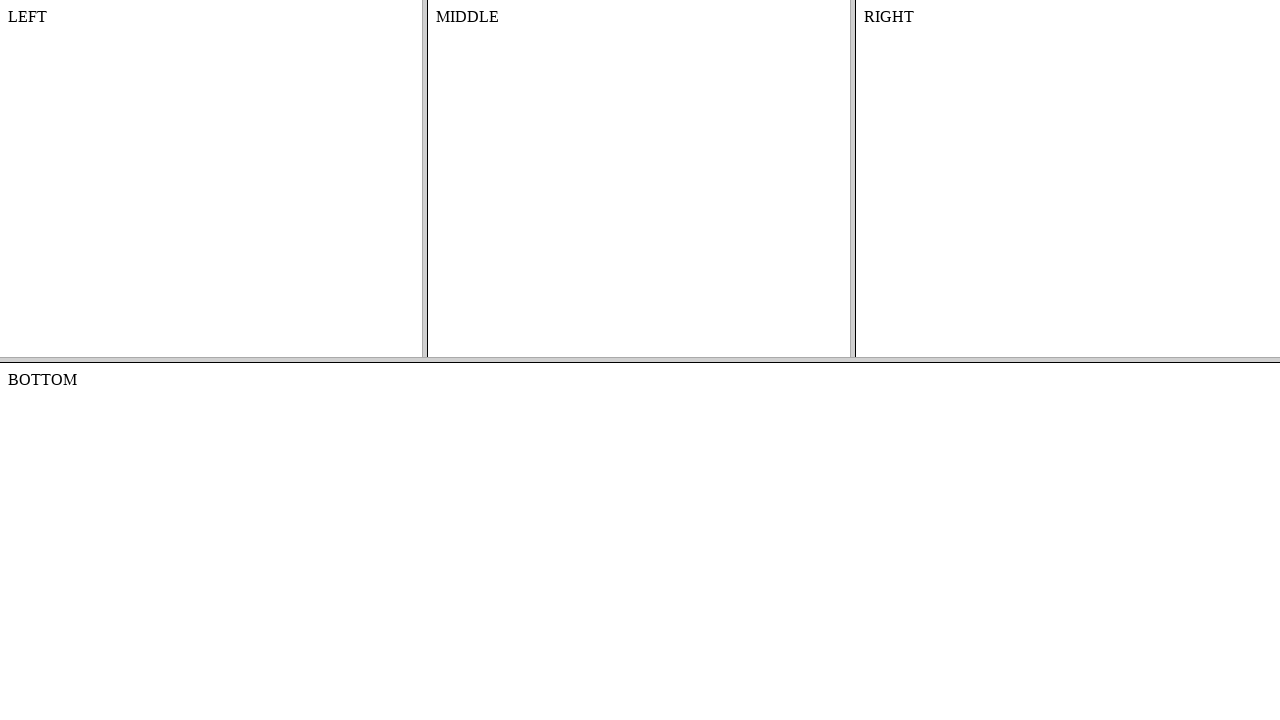

Waited for content div to be accessible in the middle frame
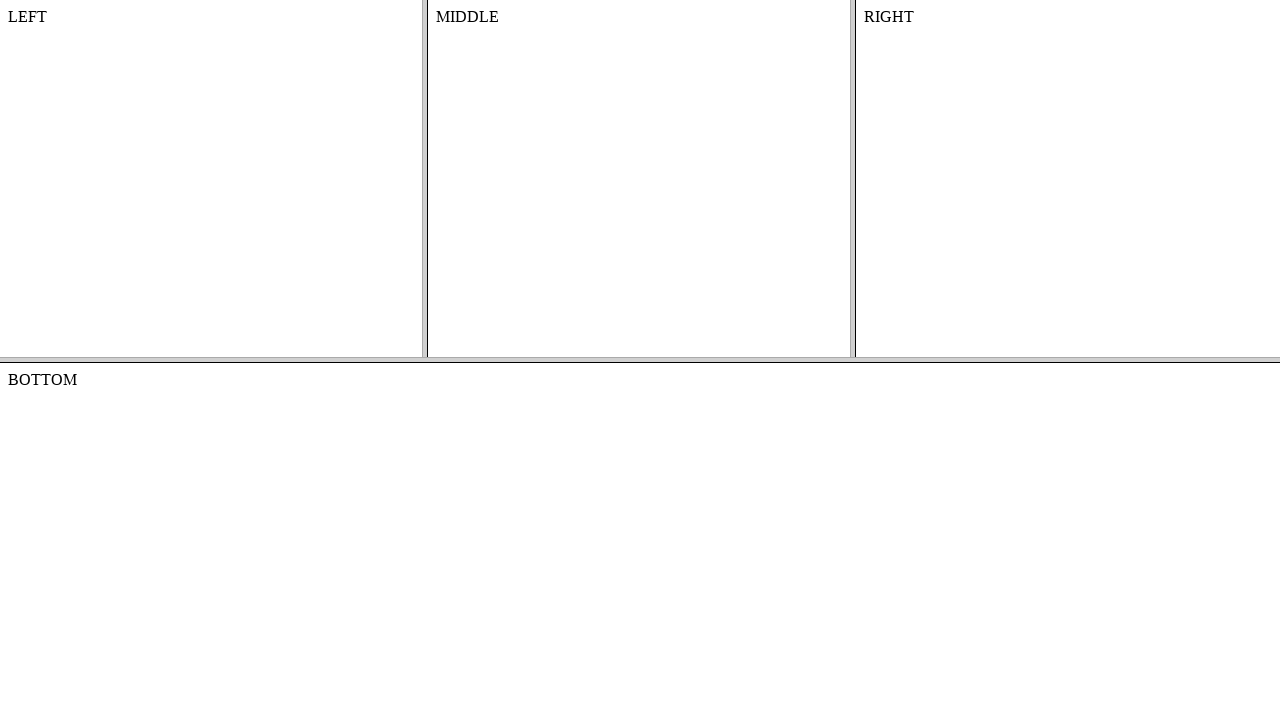

Retrieved text content from the middle frame's content div
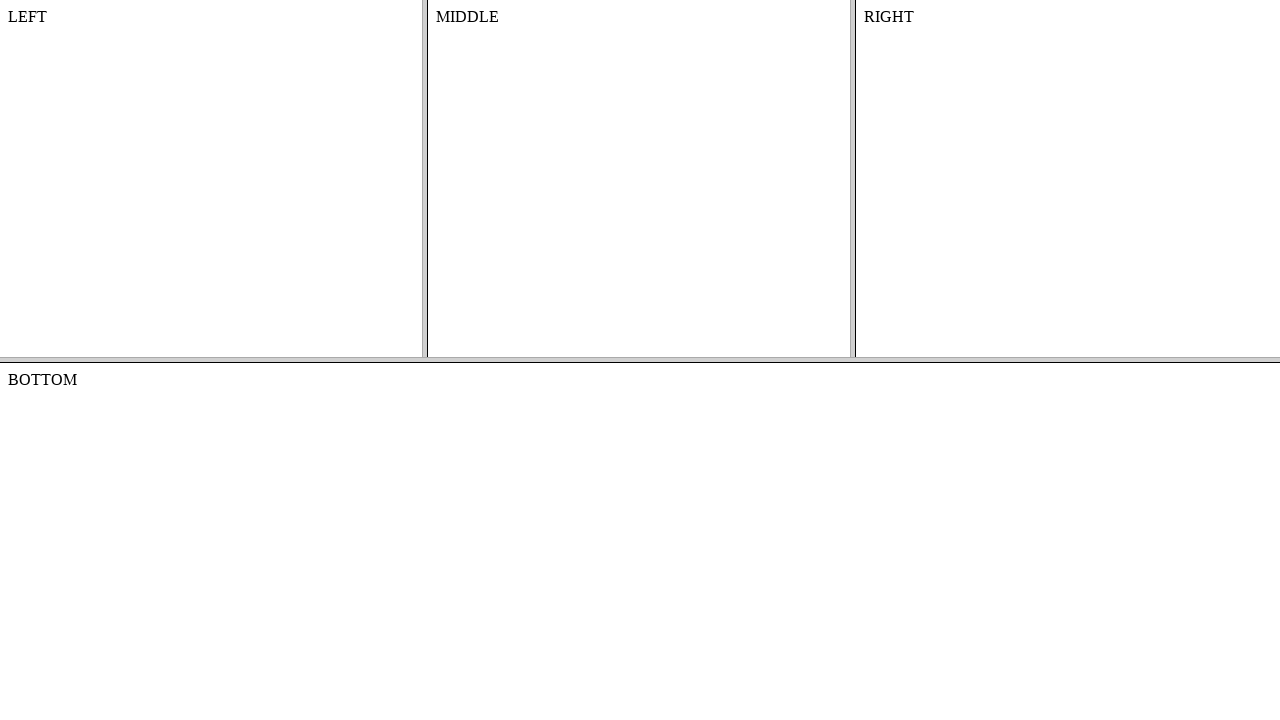

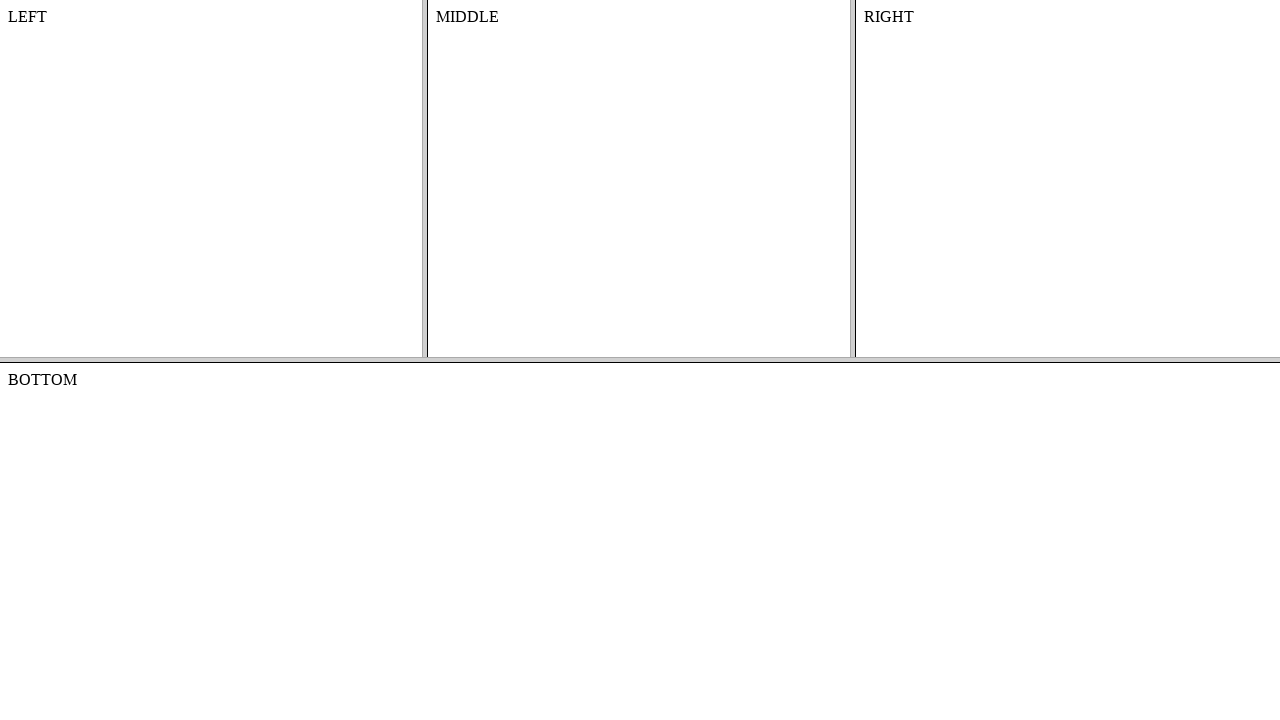